Tests the shopping cart functionality by searching for products, adding a specific item (Cashews) to the cart, and proceeding to checkout

Starting URL: https://rahulshettyacademy.com/seleniumPractise/#/

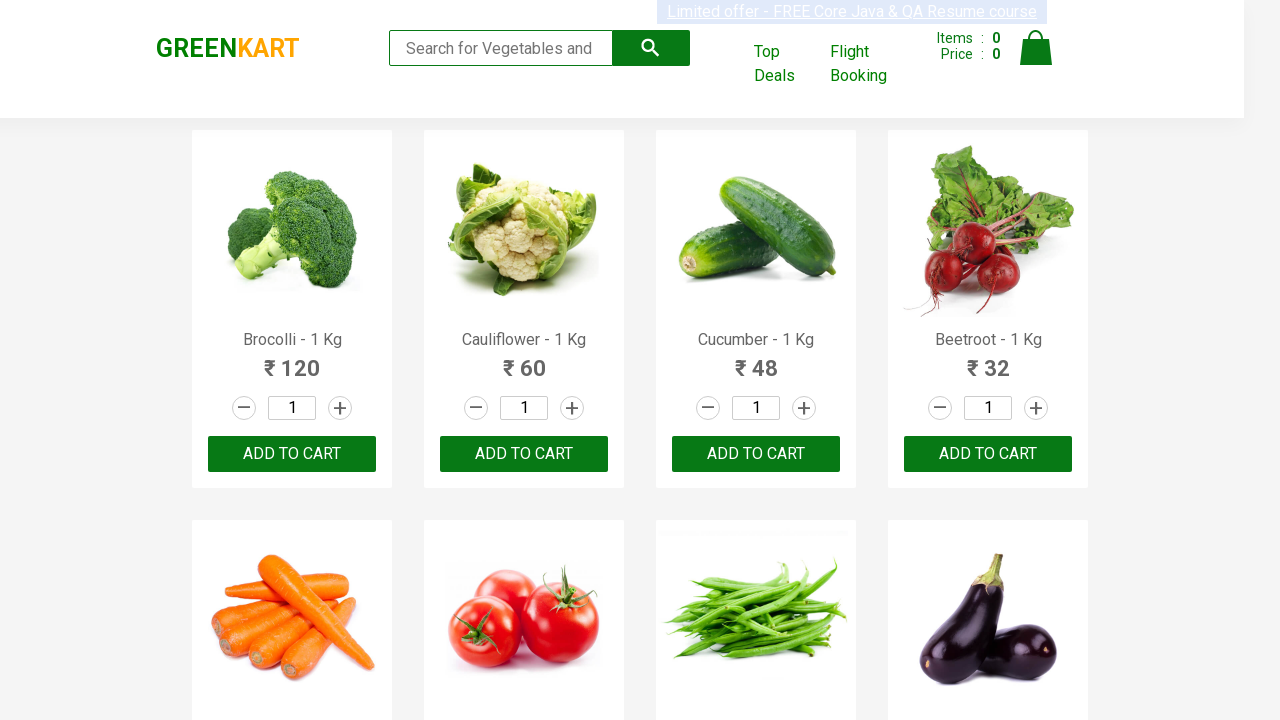

Filled search field with 'ca' to find Cashews on .search-keyword
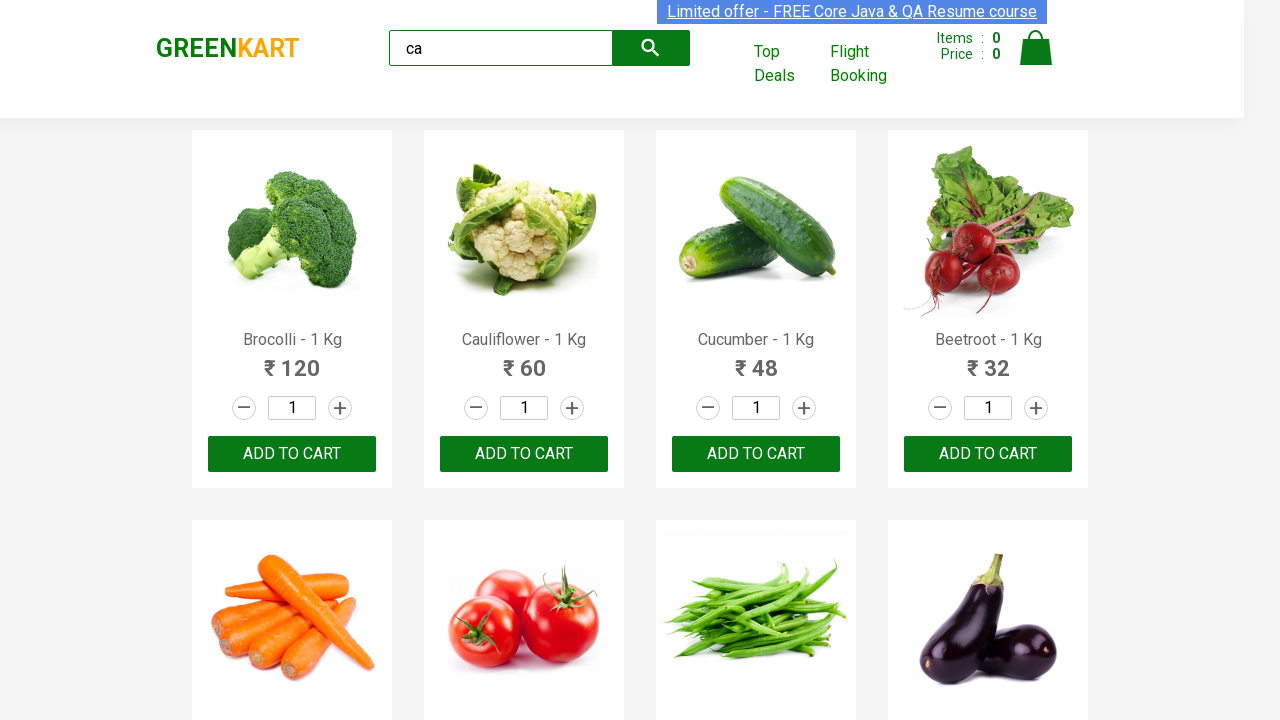

Waited for products to load (500ms timeout)
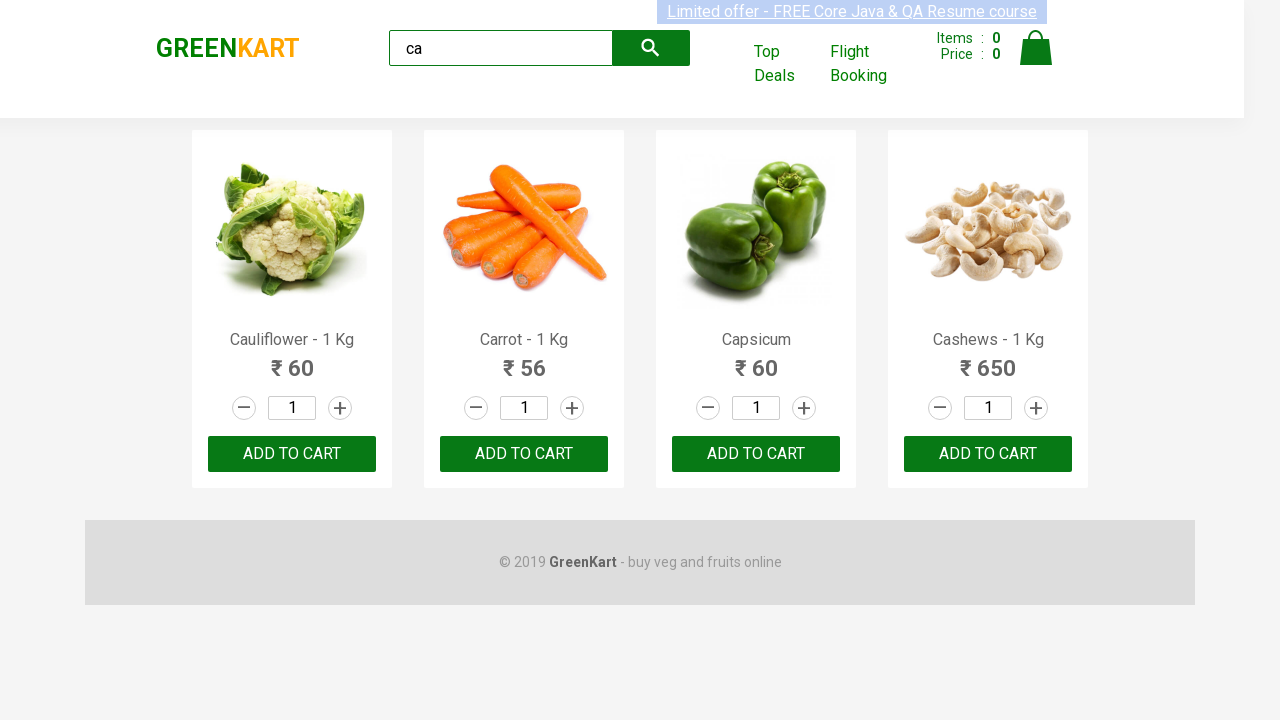

Retrieved all product elements from search results
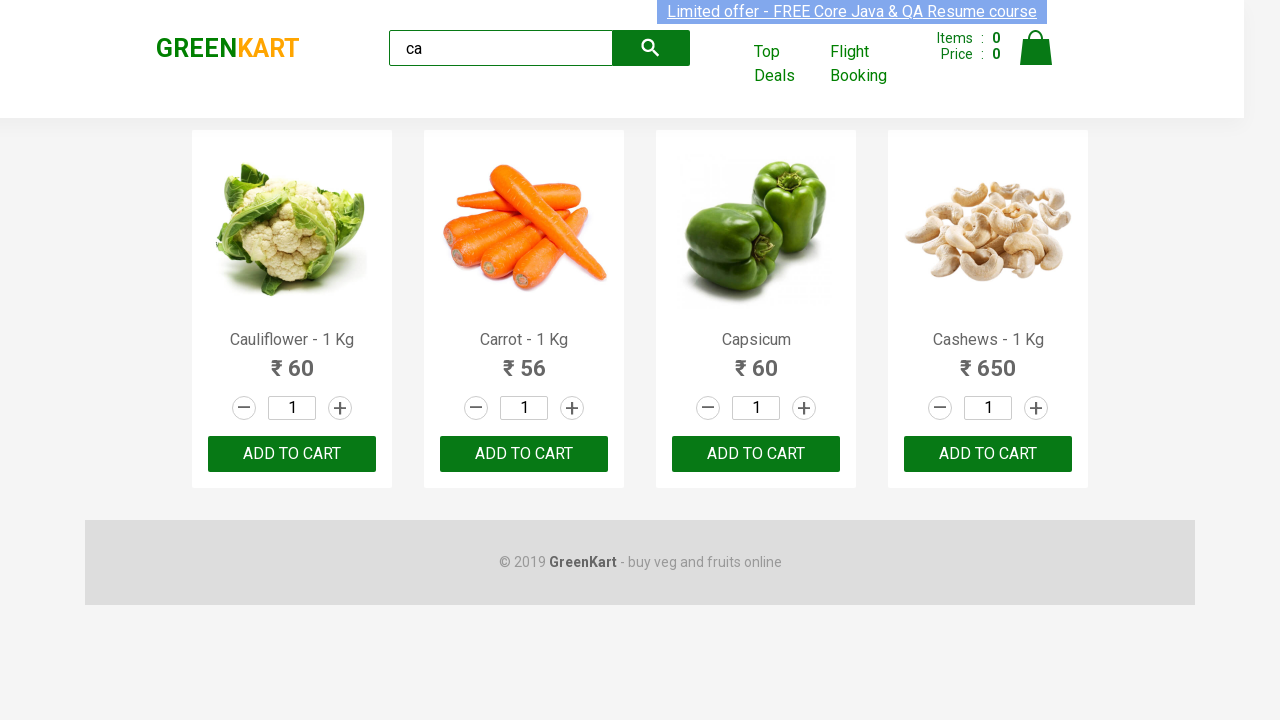

Found Cashews product and clicked ADD TO CART button at (988, 454) on .products .product >> nth=3 >> text=ADD TO CART
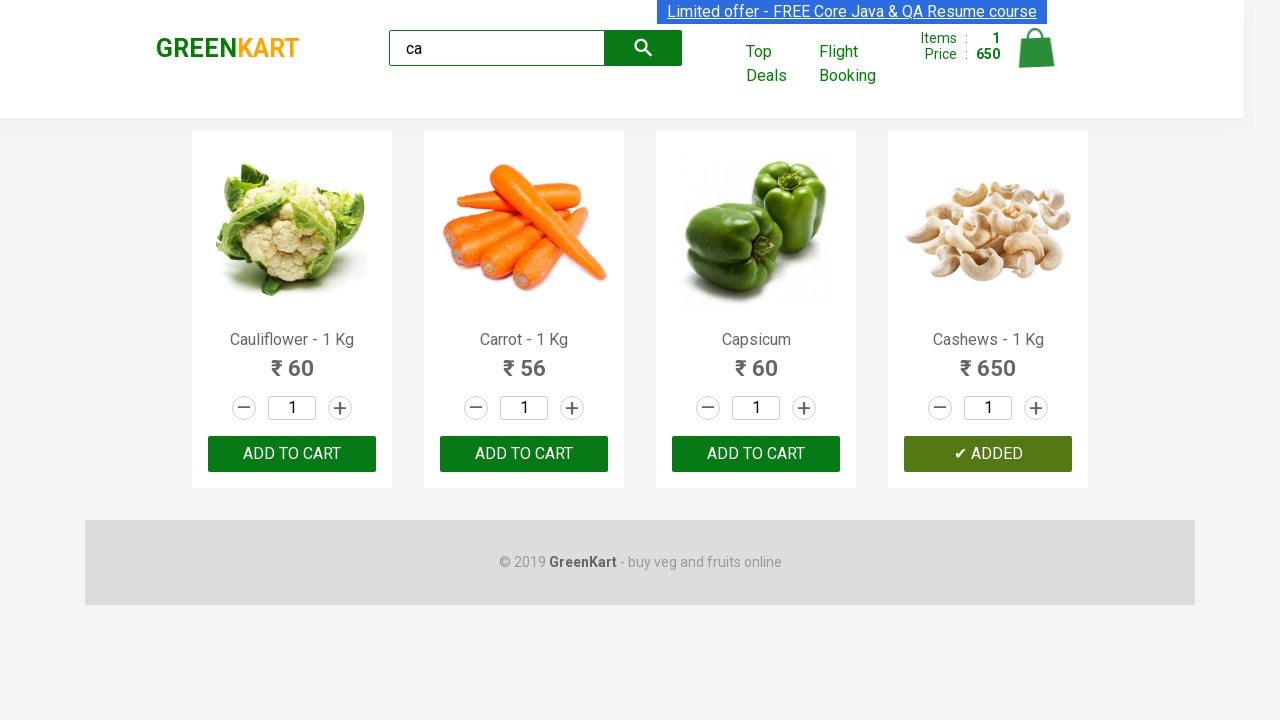

Clicked cart icon to view shopping cart at (1036, 48) on .cart-icon > img
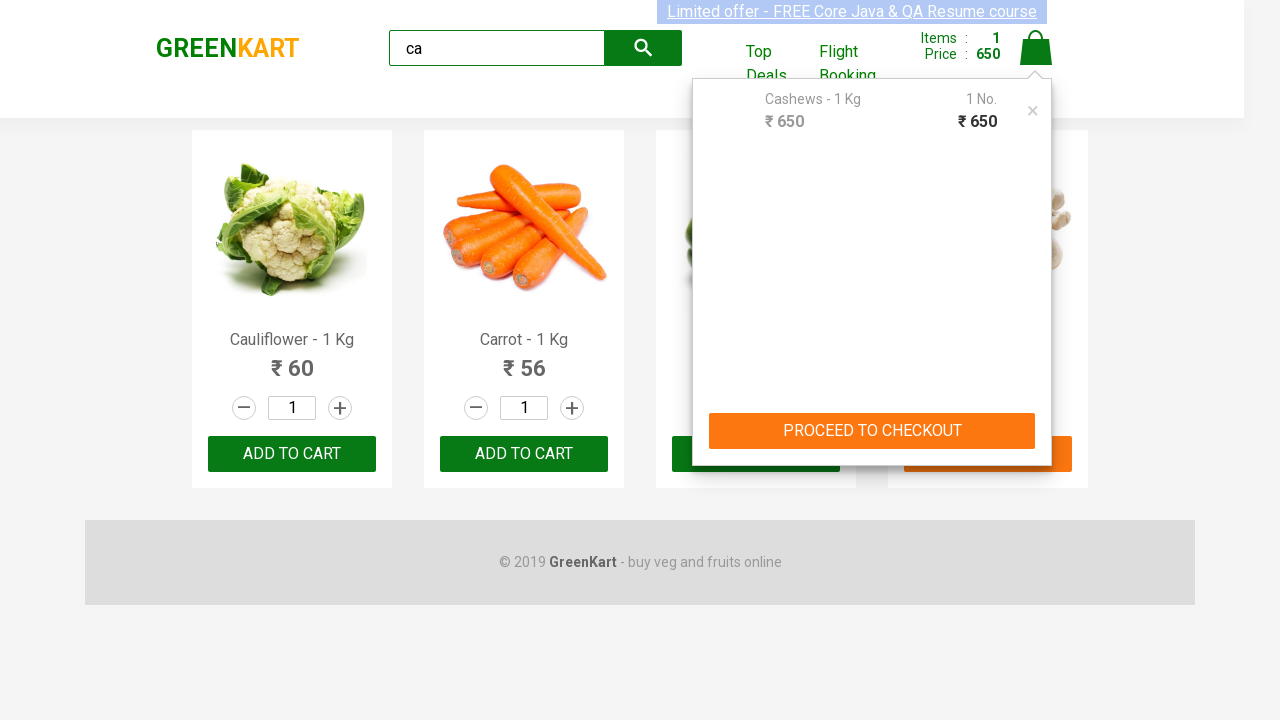

Clicked PROCEED TO CHECKOUT button to proceed with purchase at (872, 431) on text=PROCEED TO CHECKOUT
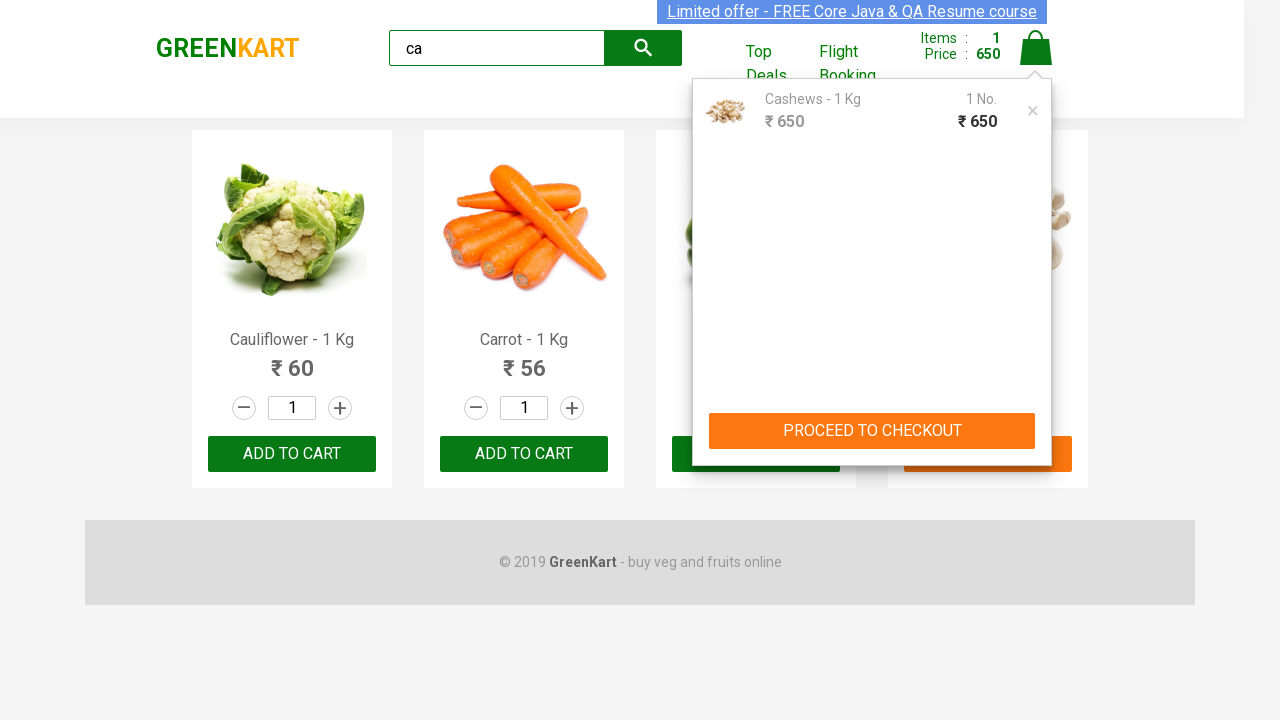

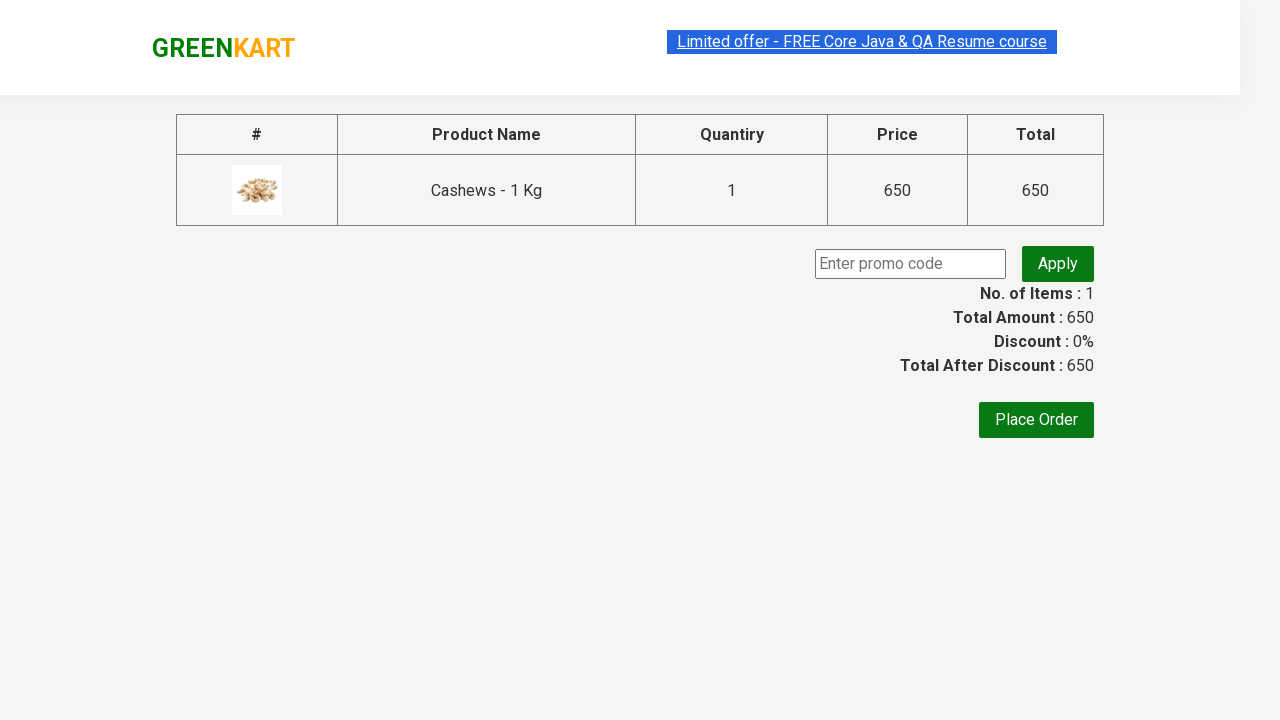